Tests applying a coupon code to a shopping cart by adding a product, navigating to cart, entering a coupon code, and verifying the discount is applied at checkout.

Starting URL: http://practice.automationtesting.in/

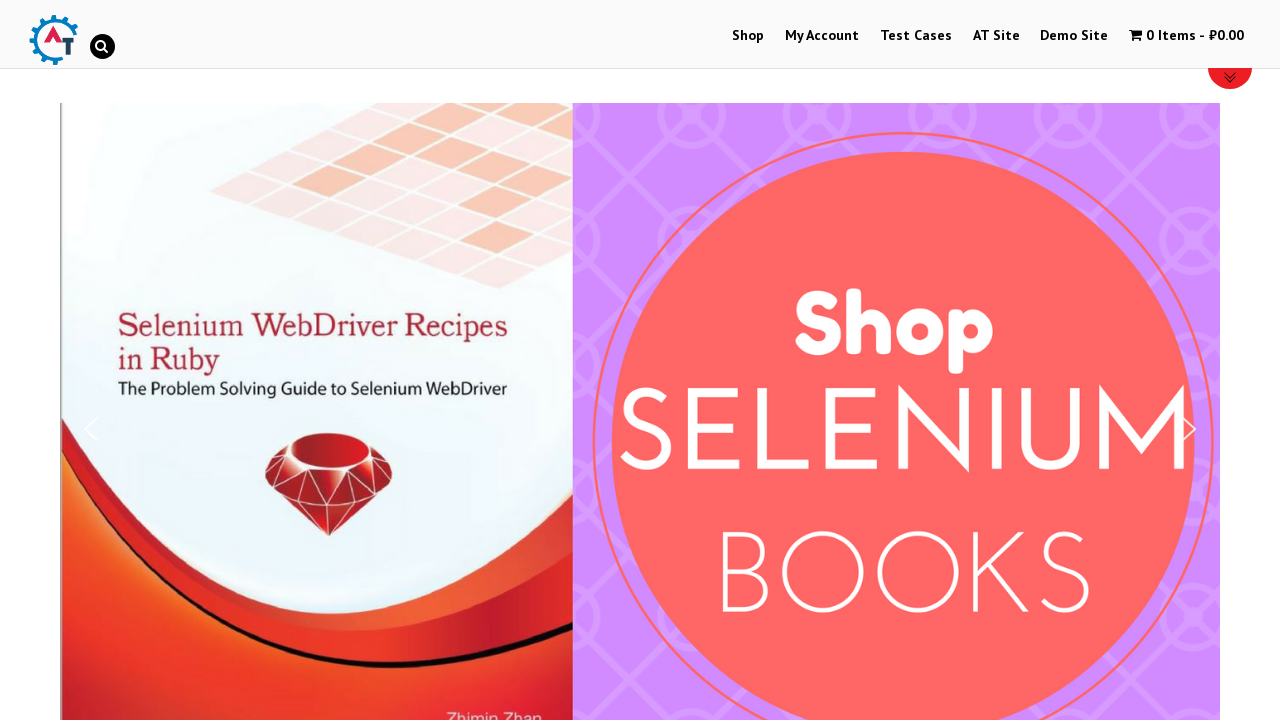

Clicked on Selenium Ruby product image at (241, 361) on a img[title='Selenium Ruby']
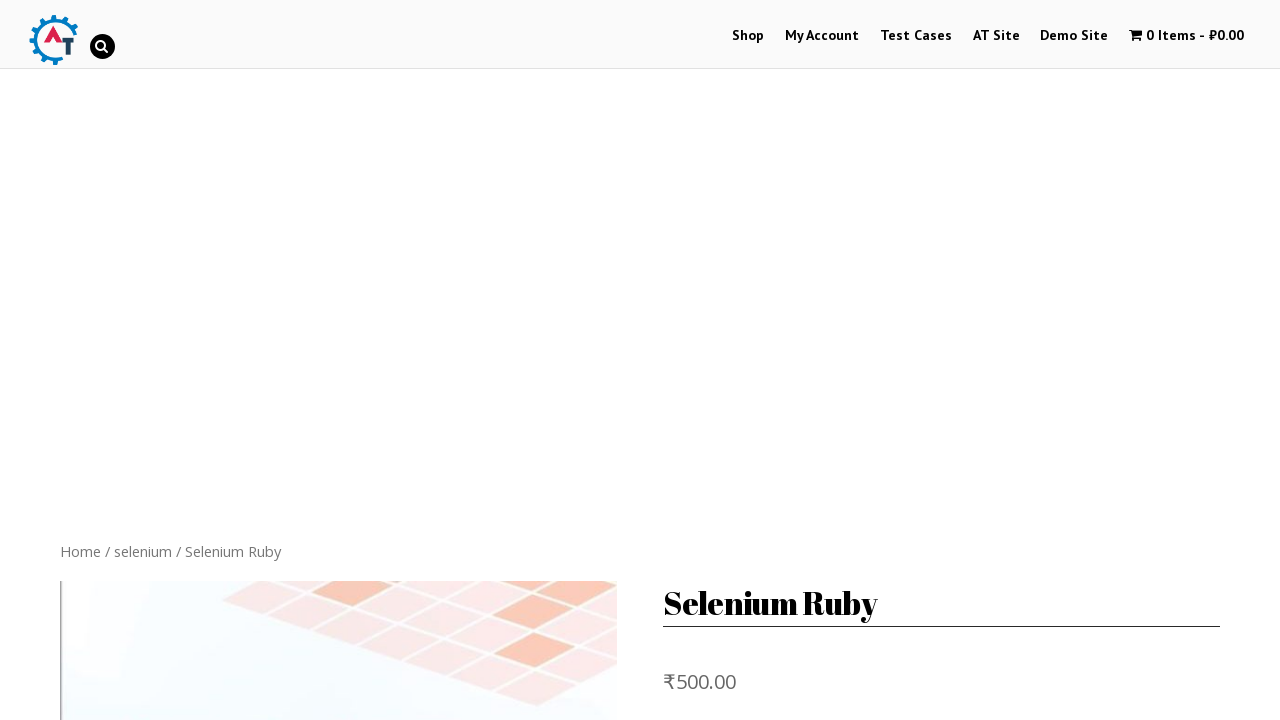

Clicked Add to Cart button at (812, 360) on button.single_add_to_cart_button.button.alt
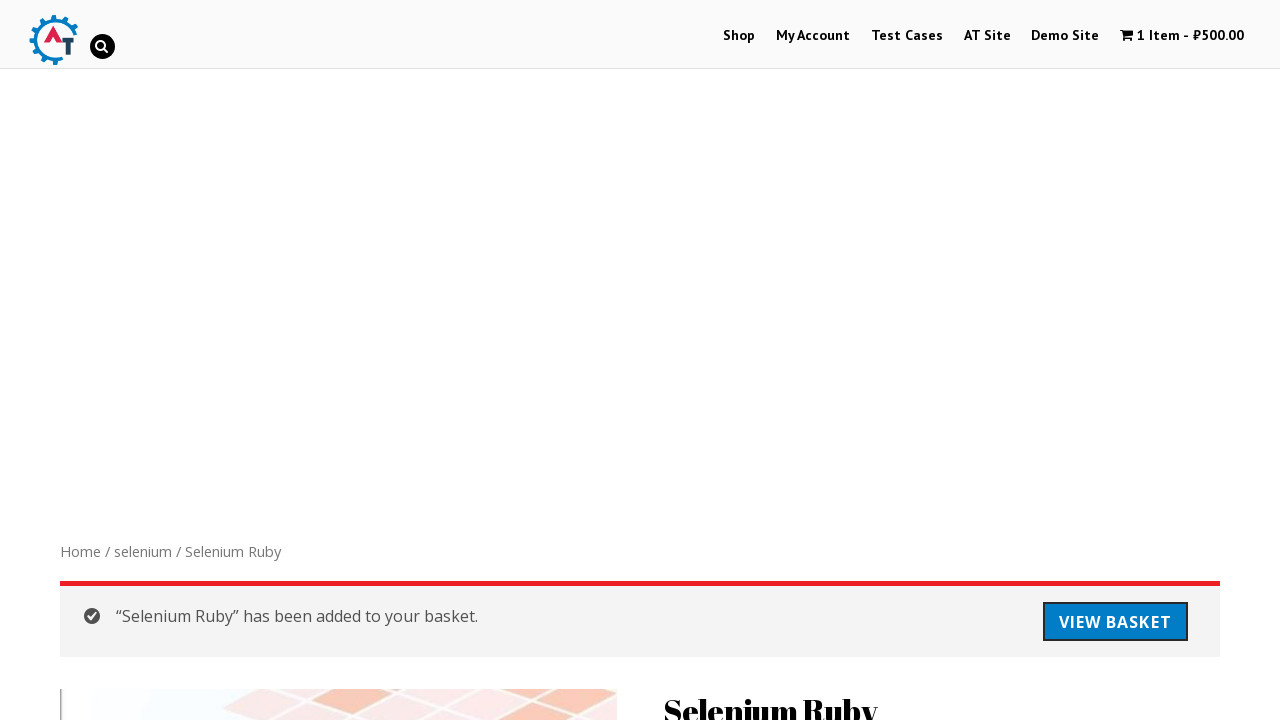

View Cart button appeared after product added to cart
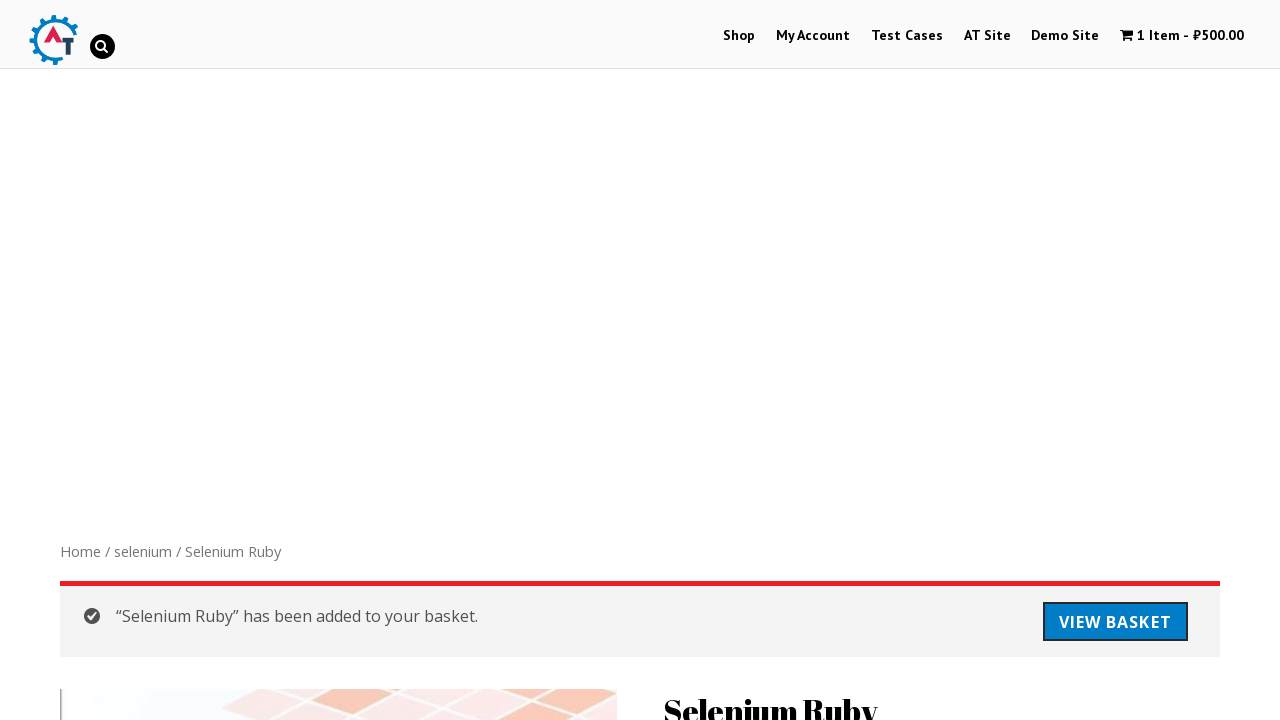

Clicked View Cart button to navigate to shopping cart at (1115, 622) on a.button.wc-forward
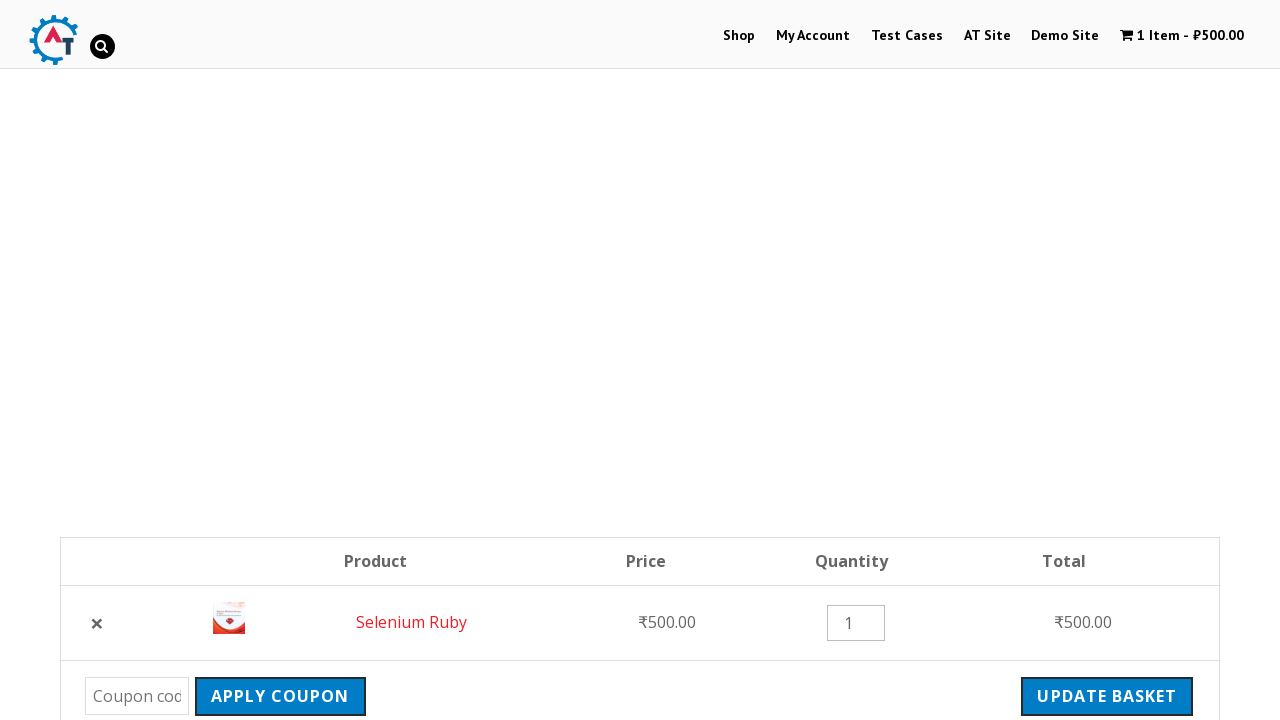

Coupon code input field loaded
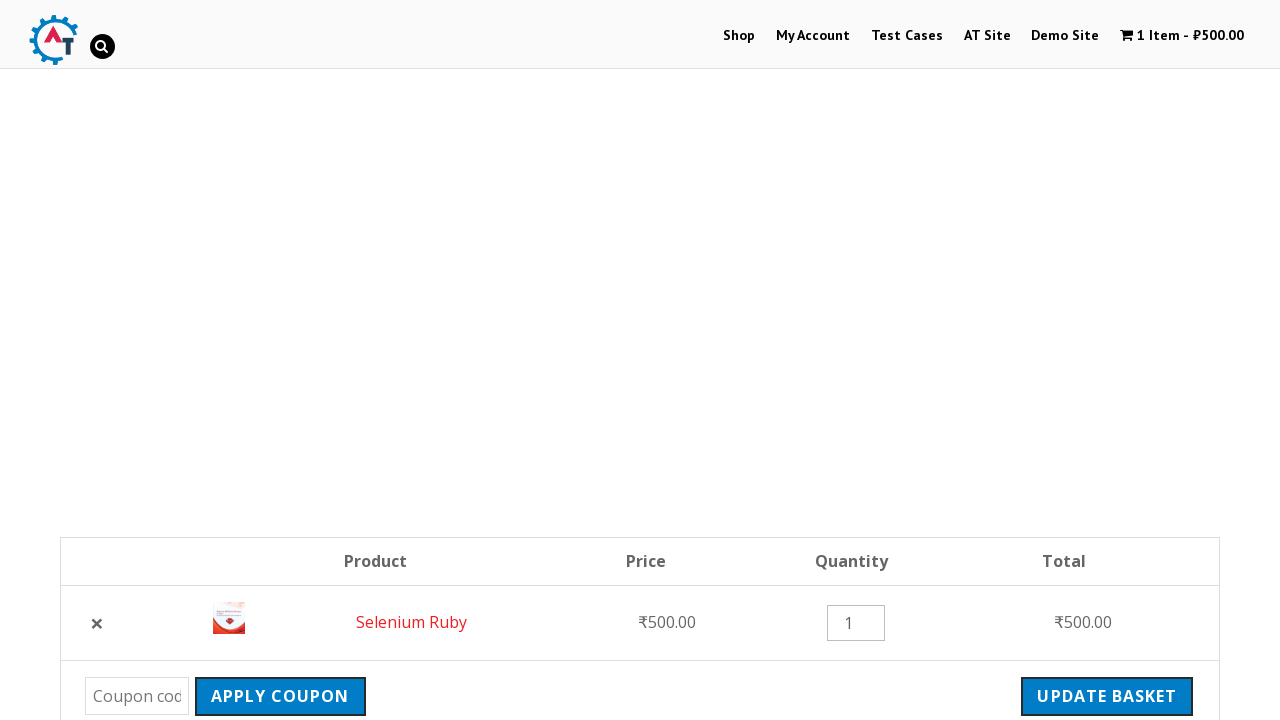

Entered coupon code 'krishnasakinala' on #coupon_code
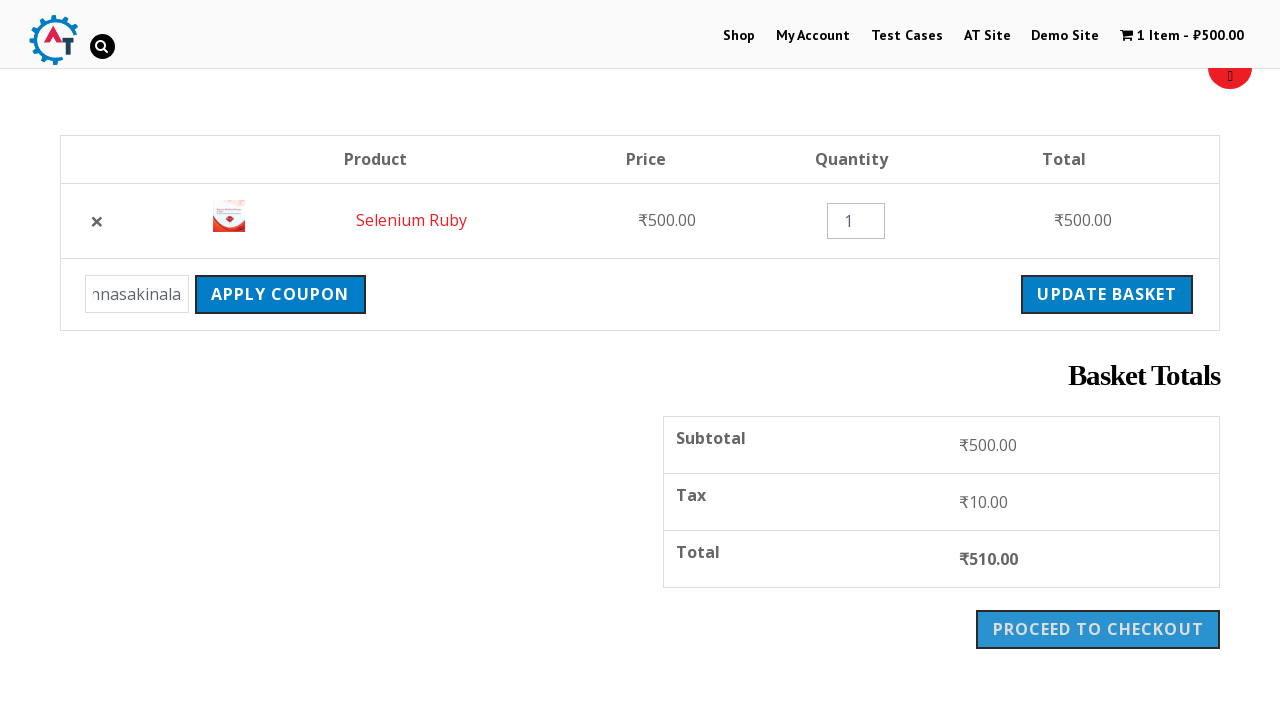

Clicked Apply Coupon button at (280, 294) on input[name='apply_coupon']
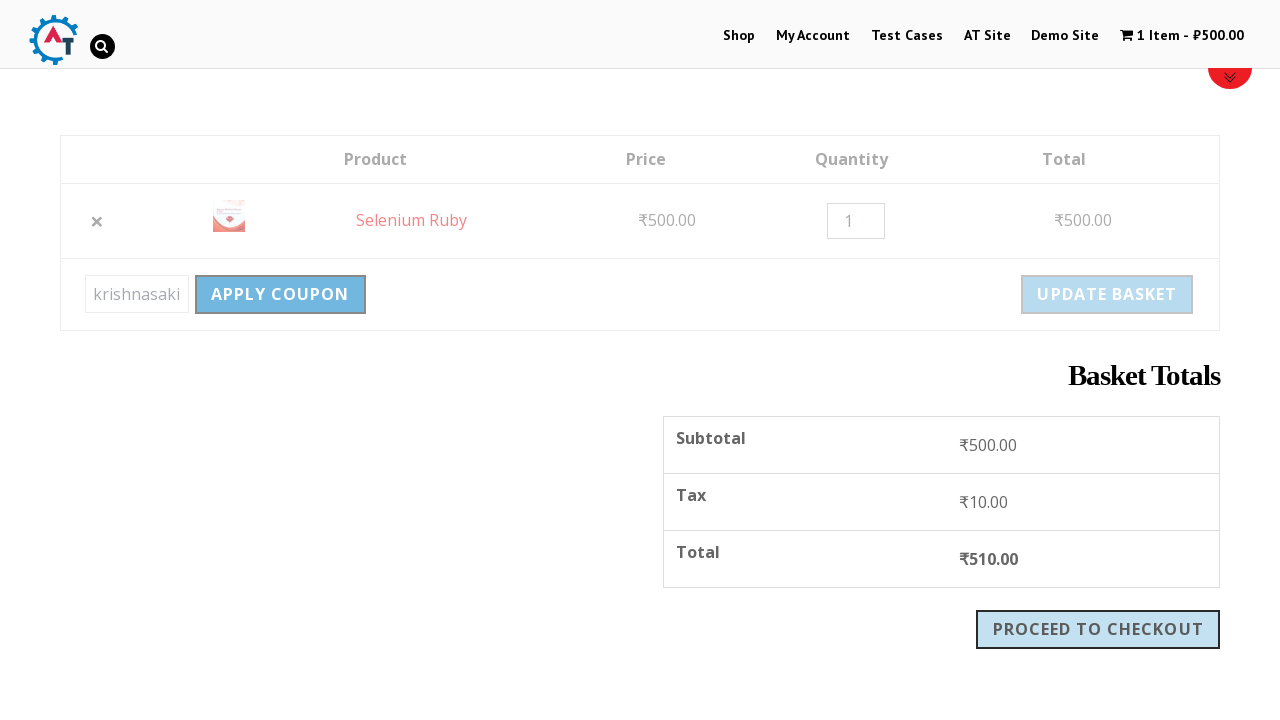

Waited for coupon to be applied
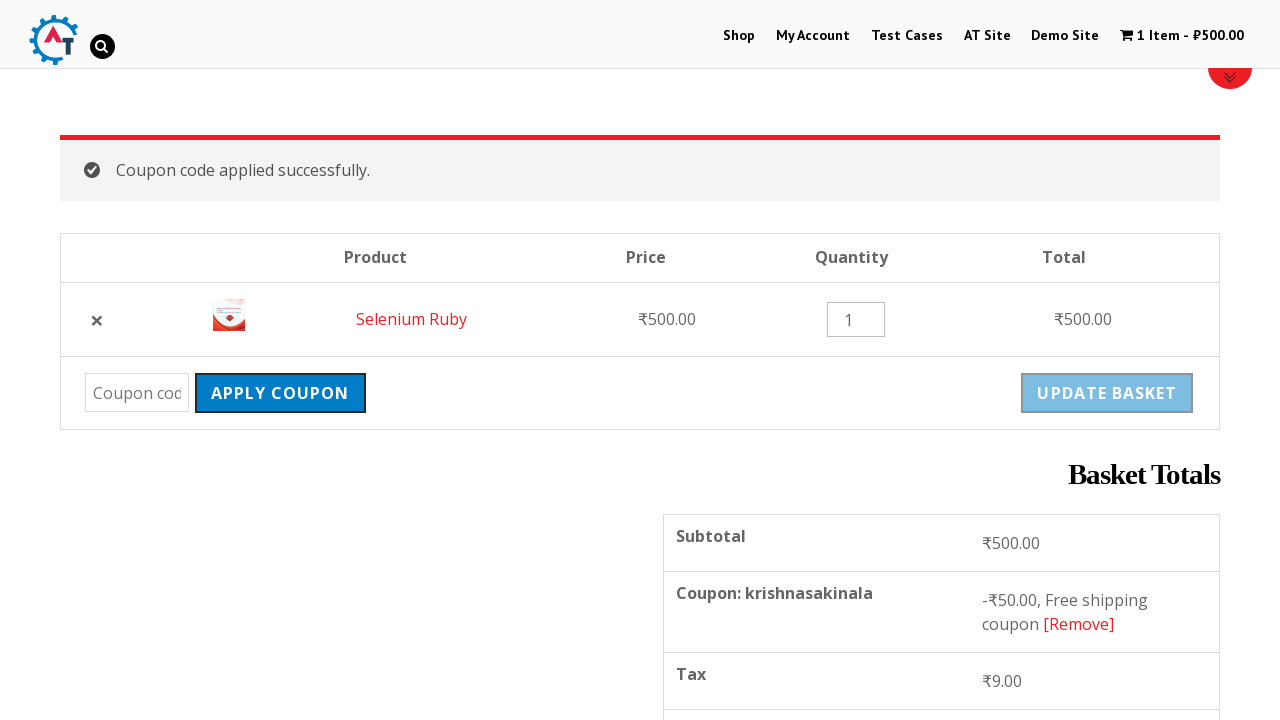

Clicked Checkout button to proceed to checkout page at (1098, 361) on a.checkout-button.button.alt.wc-forward
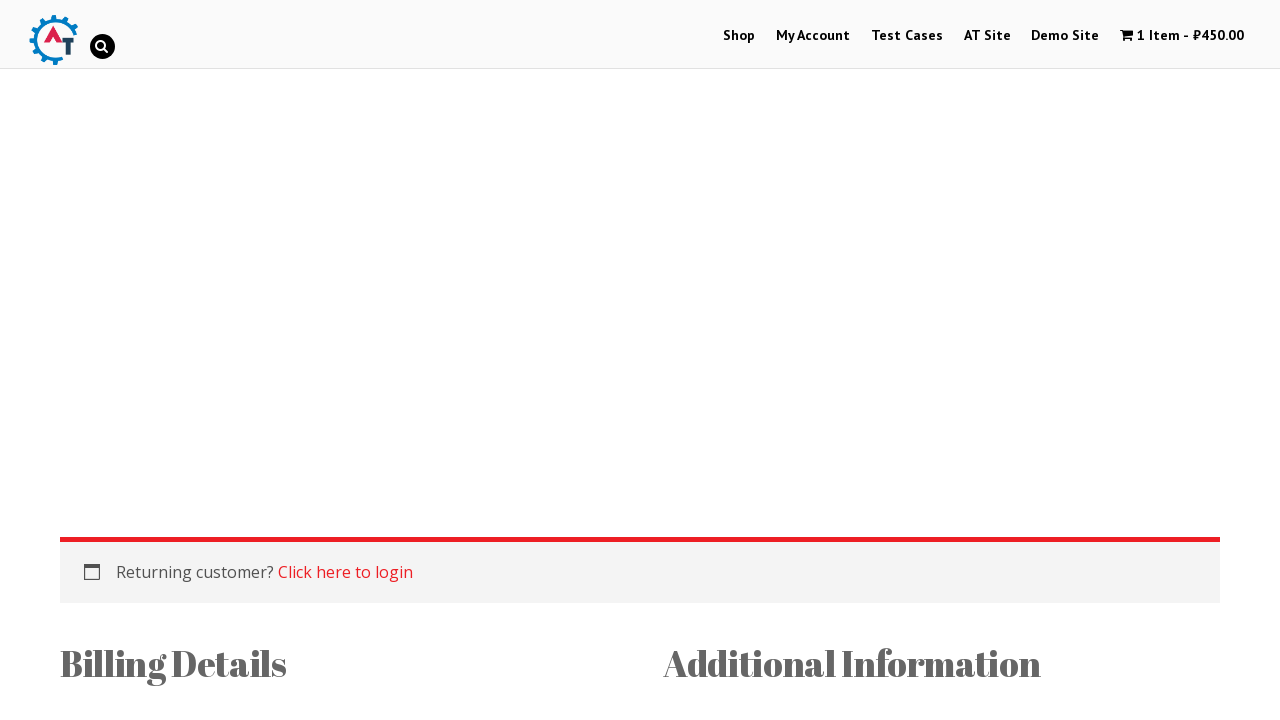

Checkout page loaded with order review table displaying coupon discount
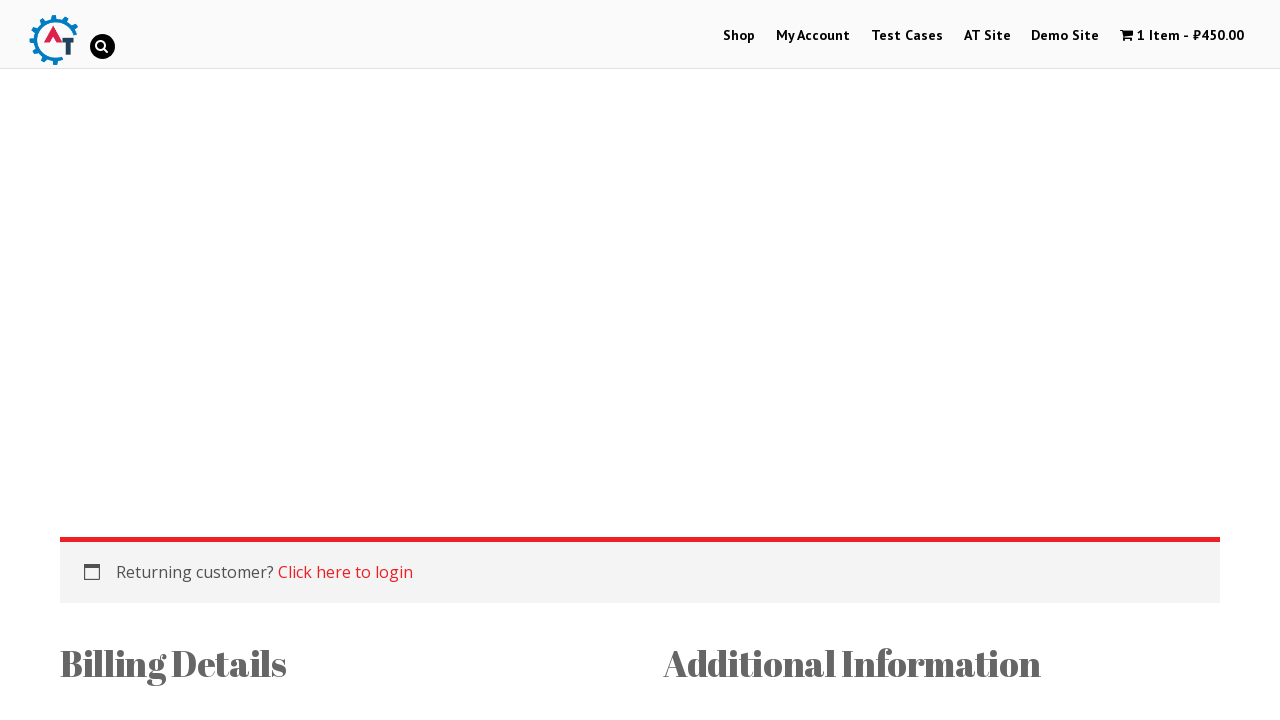

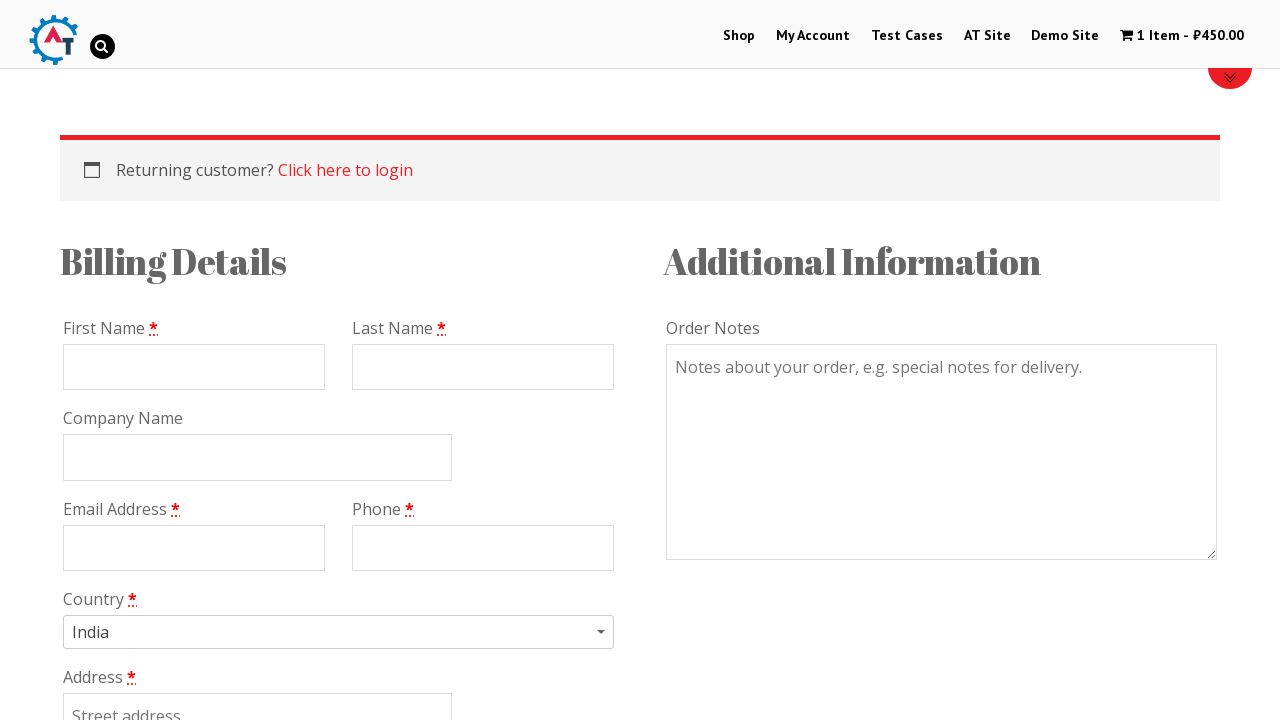